Tests the Python.org search functionality by entering "pycon" in the search field and submitting the search

Starting URL: http://www.python.org

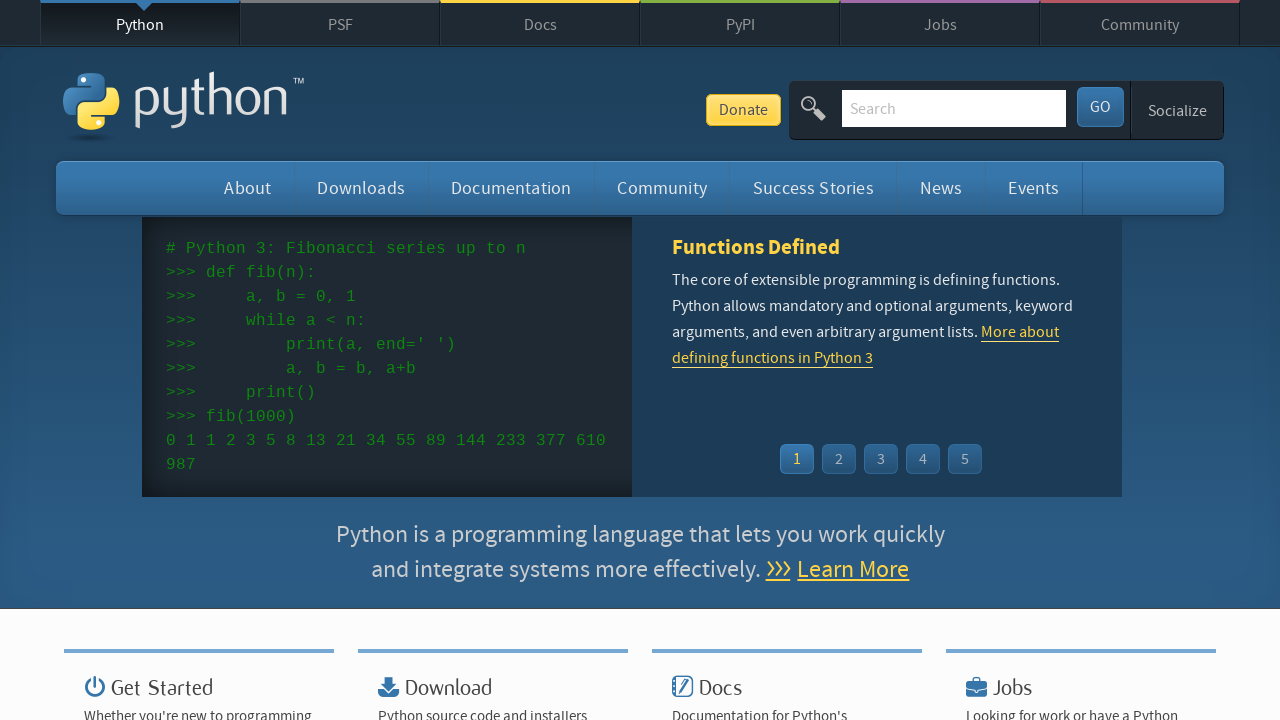

Filled search field with 'pycon' on input[name='q']
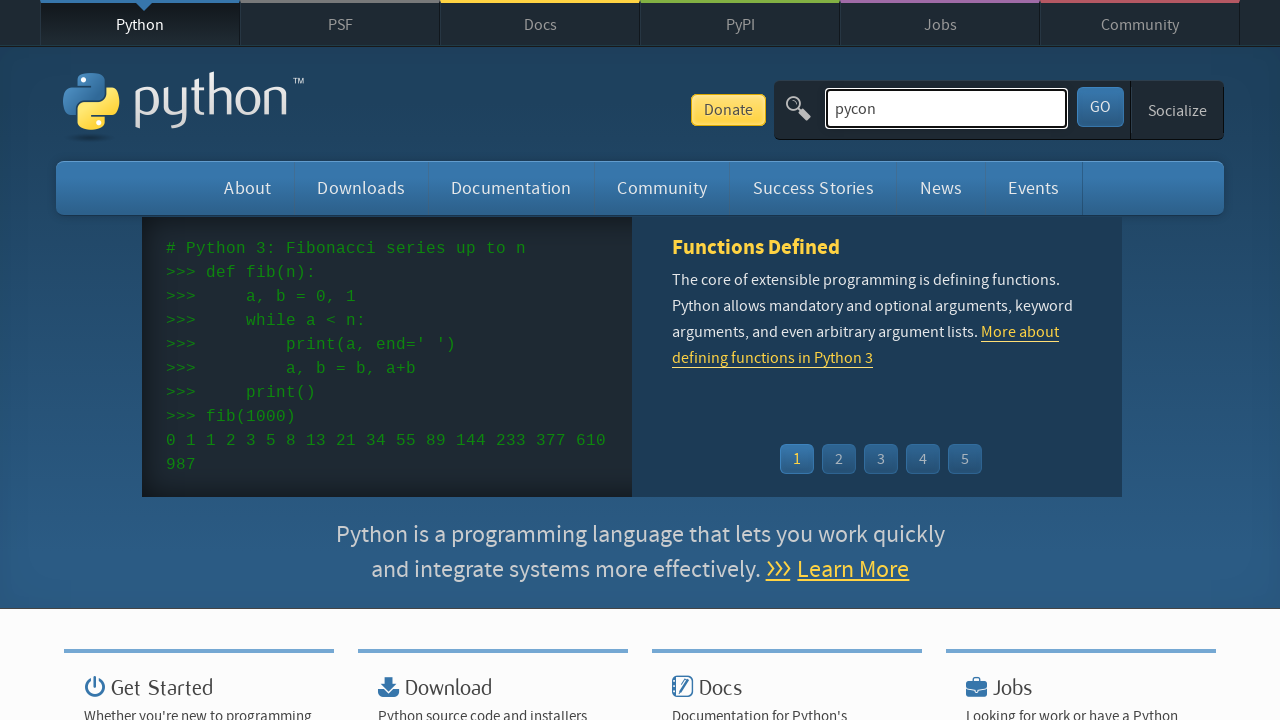

Pressed Enter to submit search on input[name='q']
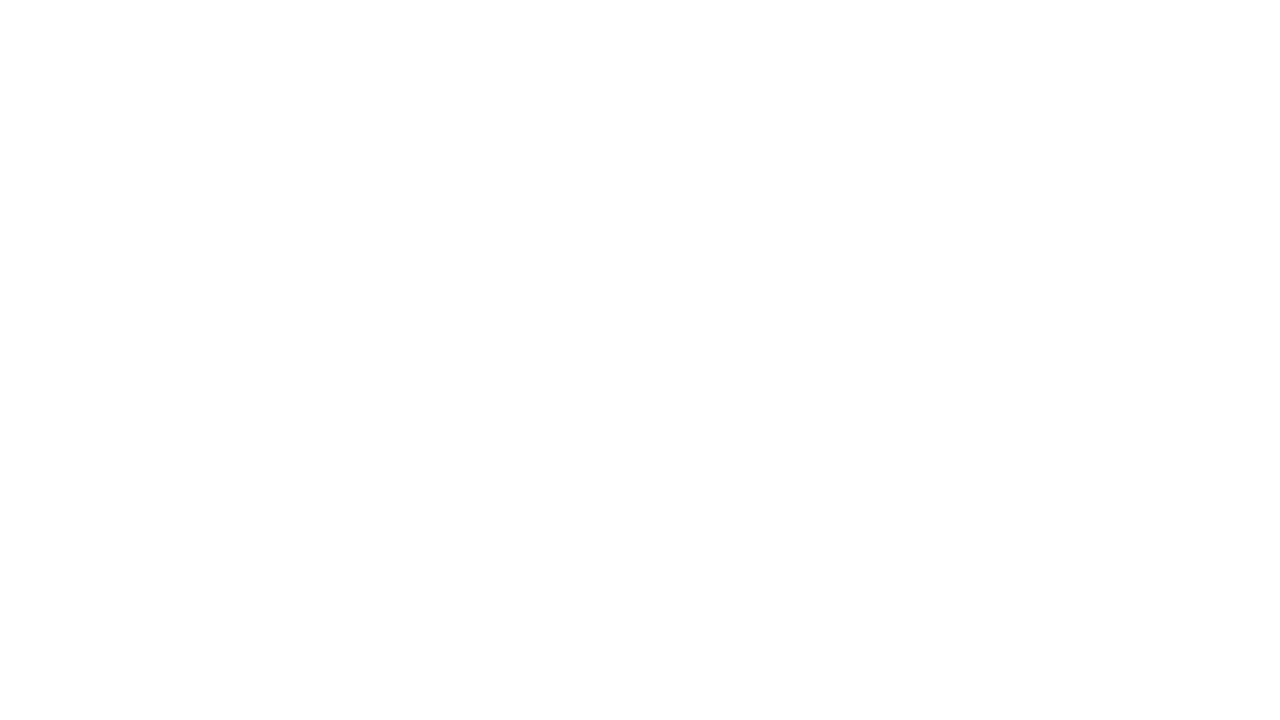

Search results page loaded
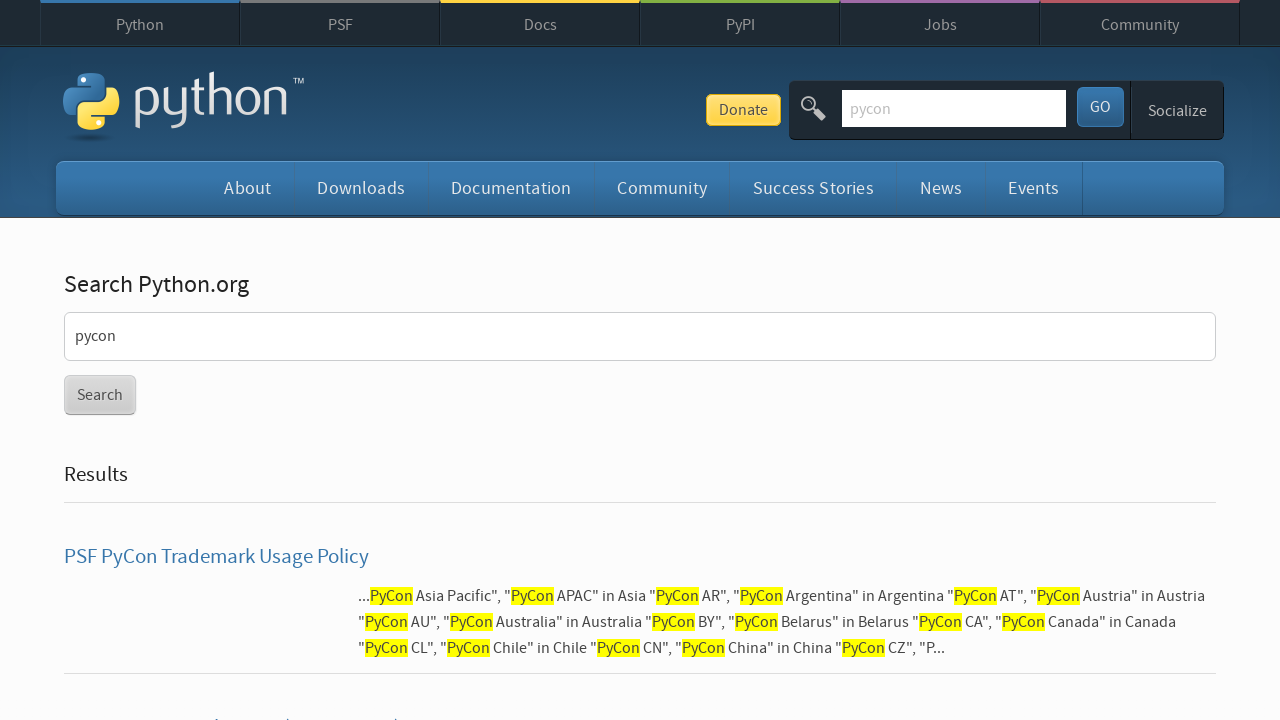

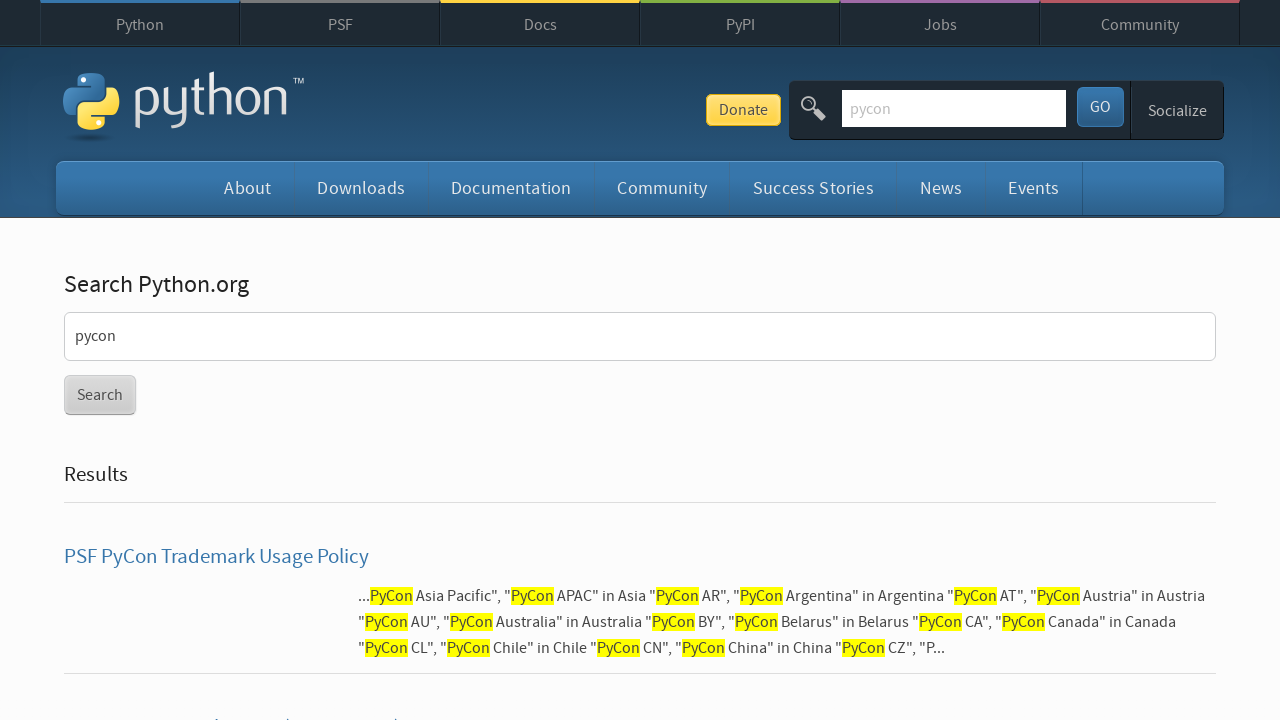